Opens the DeviceSpecifications website and checks that the browser console does not contain any SEVERE error messages

Starting URL: https://www.devicespecifications.com

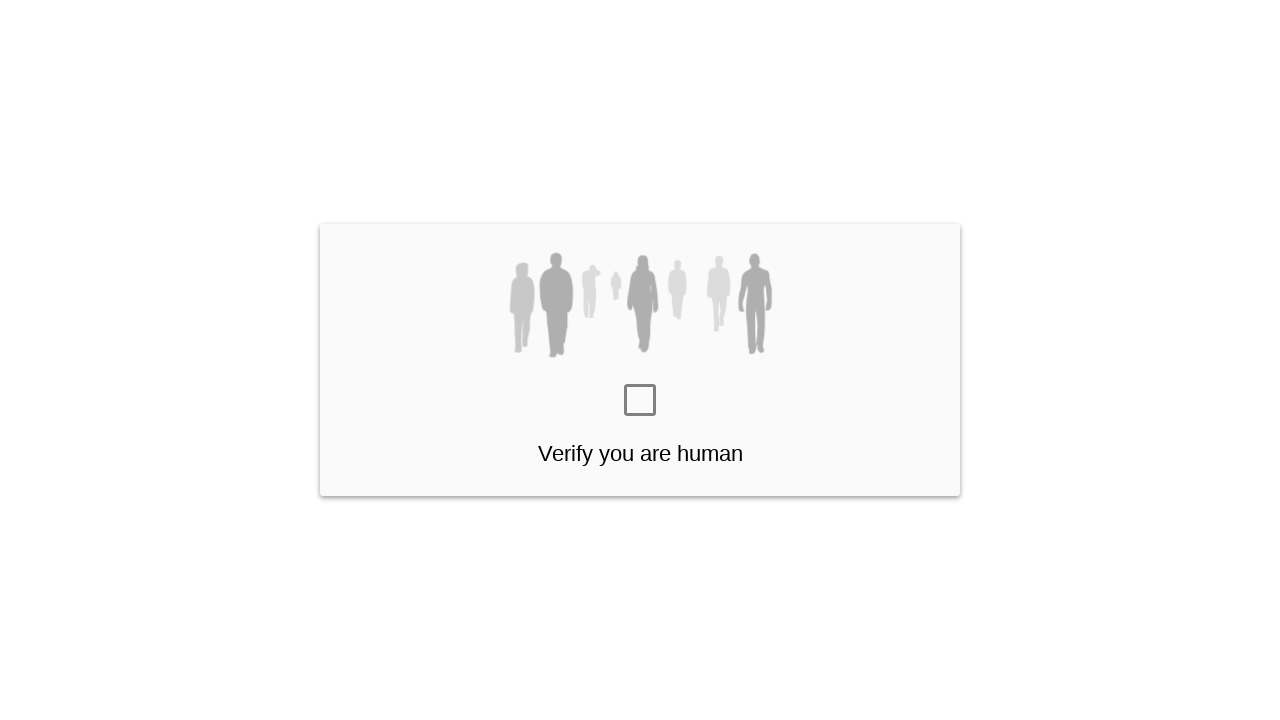

Set up console message listener
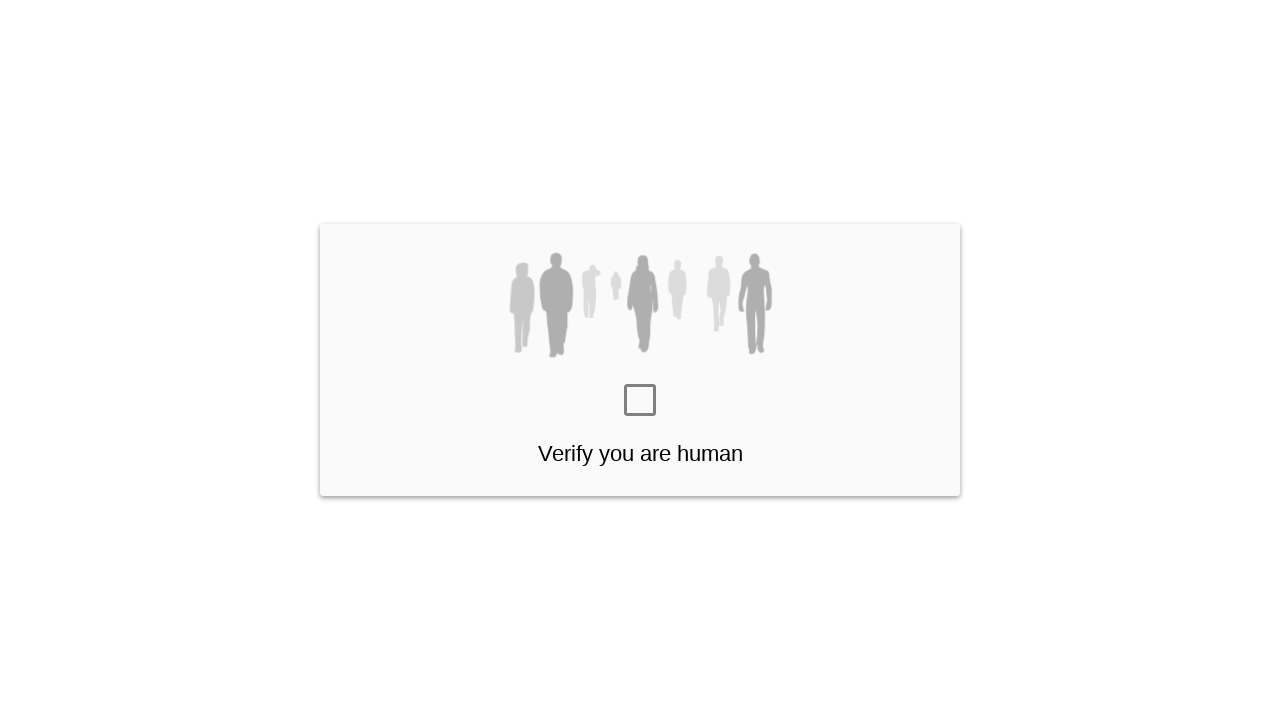

Reloaded the DeviceSpecifications website
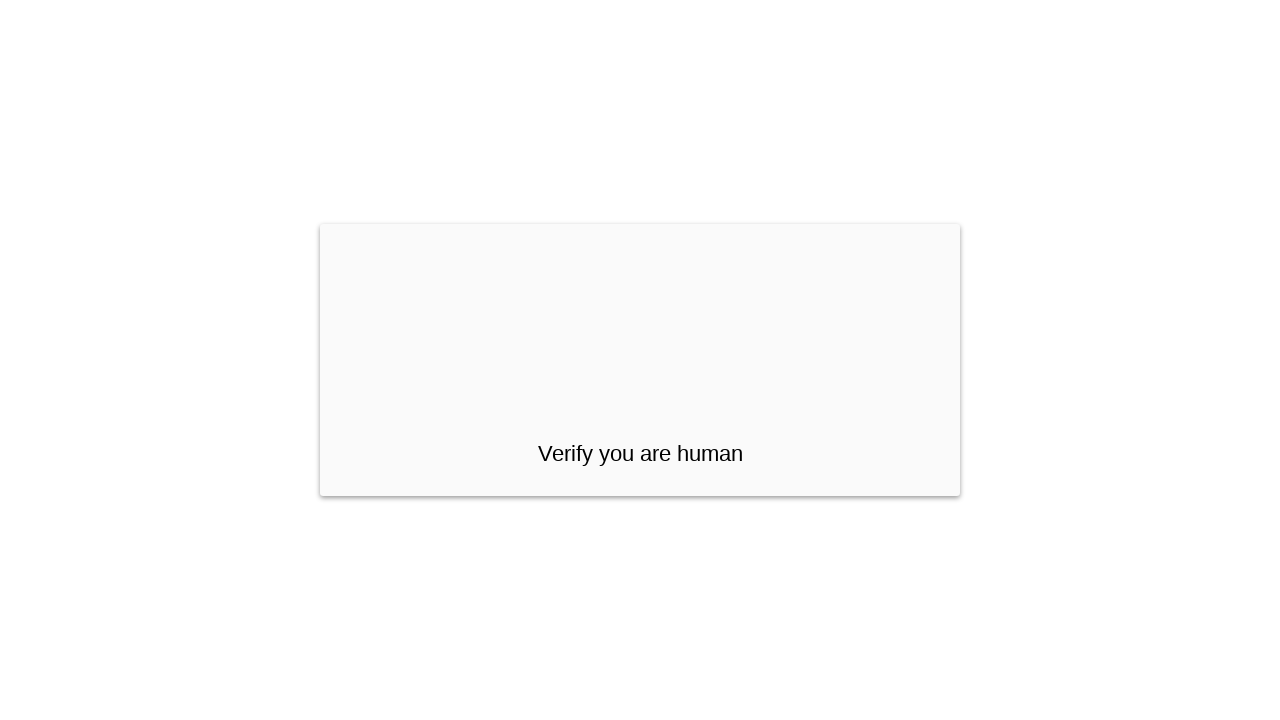

Waited for page to fully load (networkidle state)
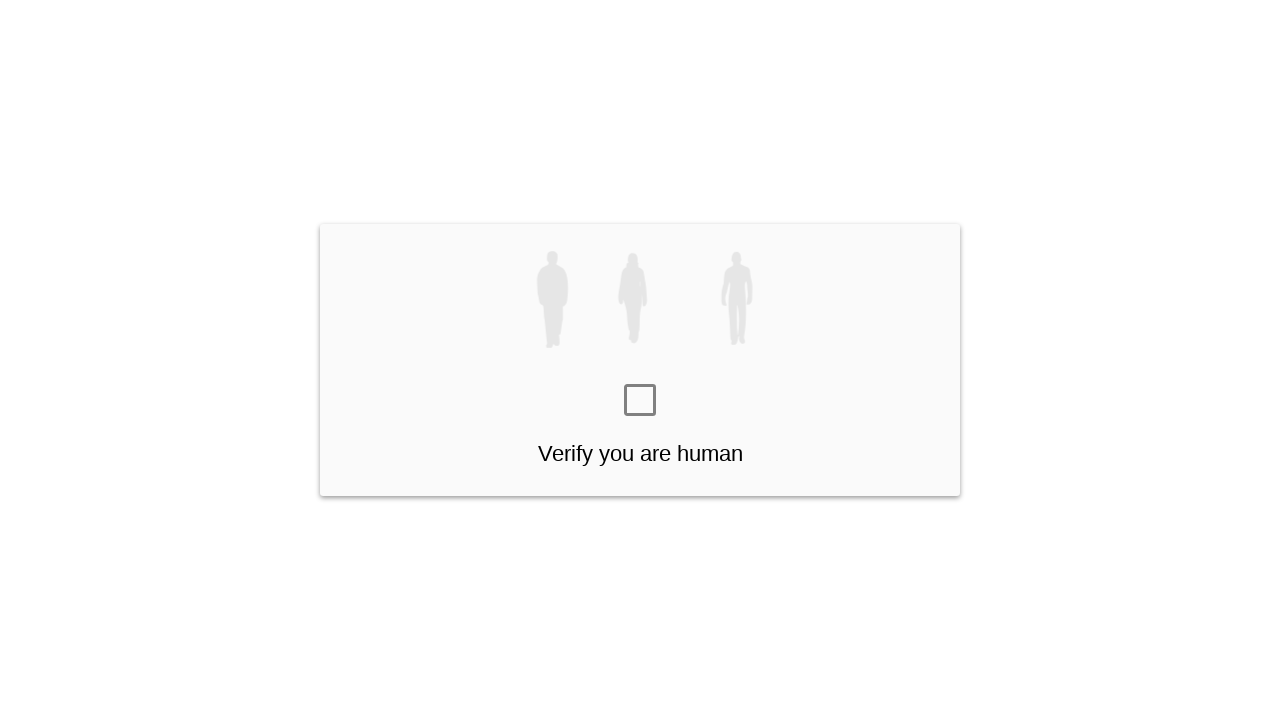

Verified that browser console contains no SEVERE error messages
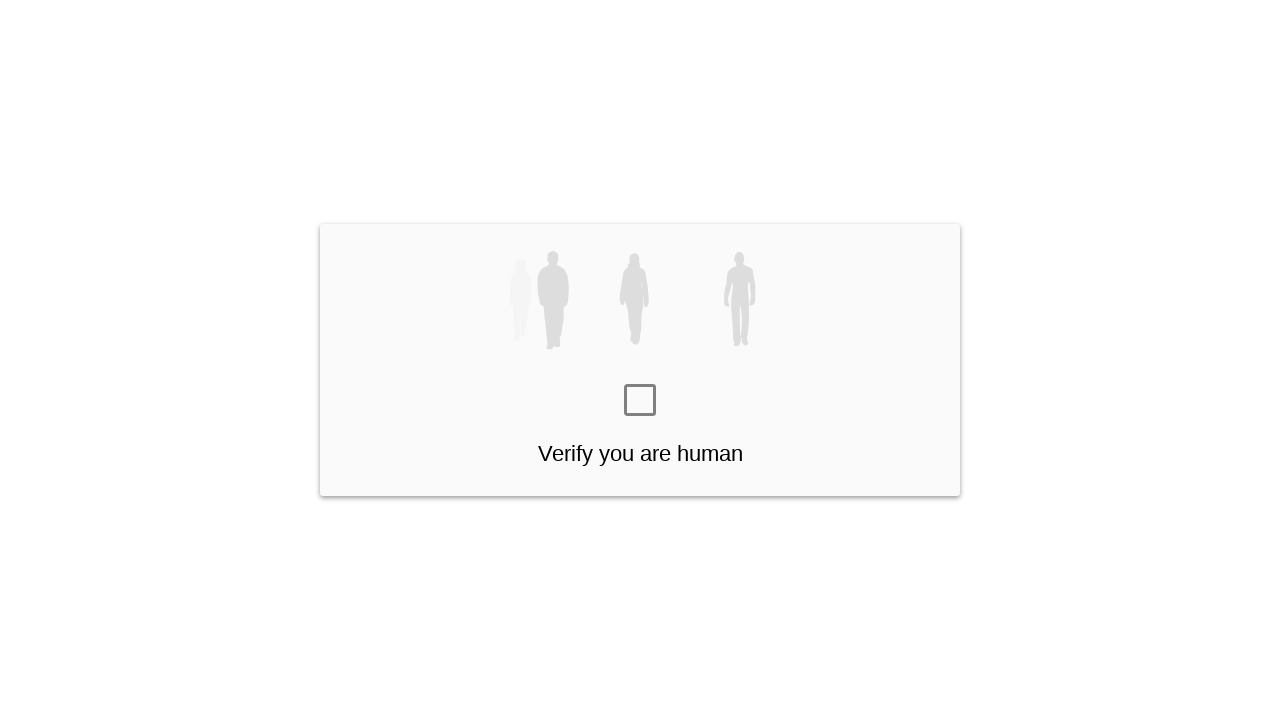

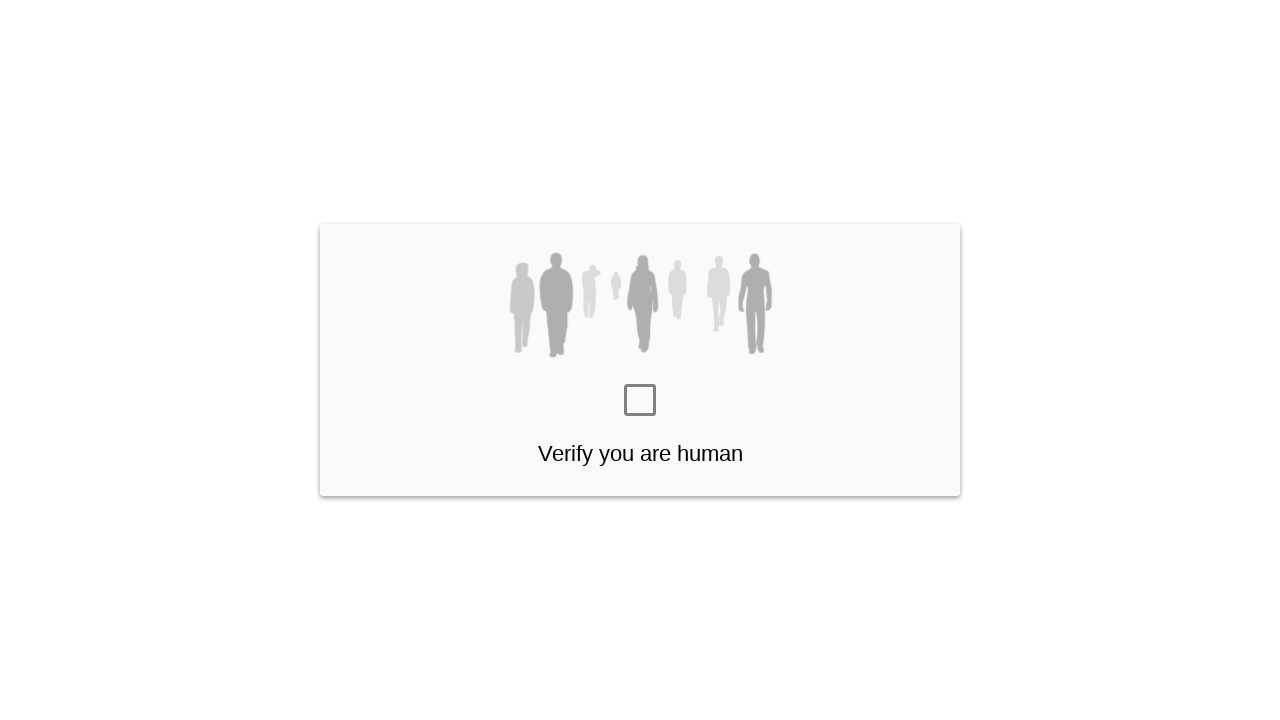